Tests the Moved API call link by clicking it and verifying the response shows 301 Moved Permanently status

Starting URL: https://demoqa.com/elements

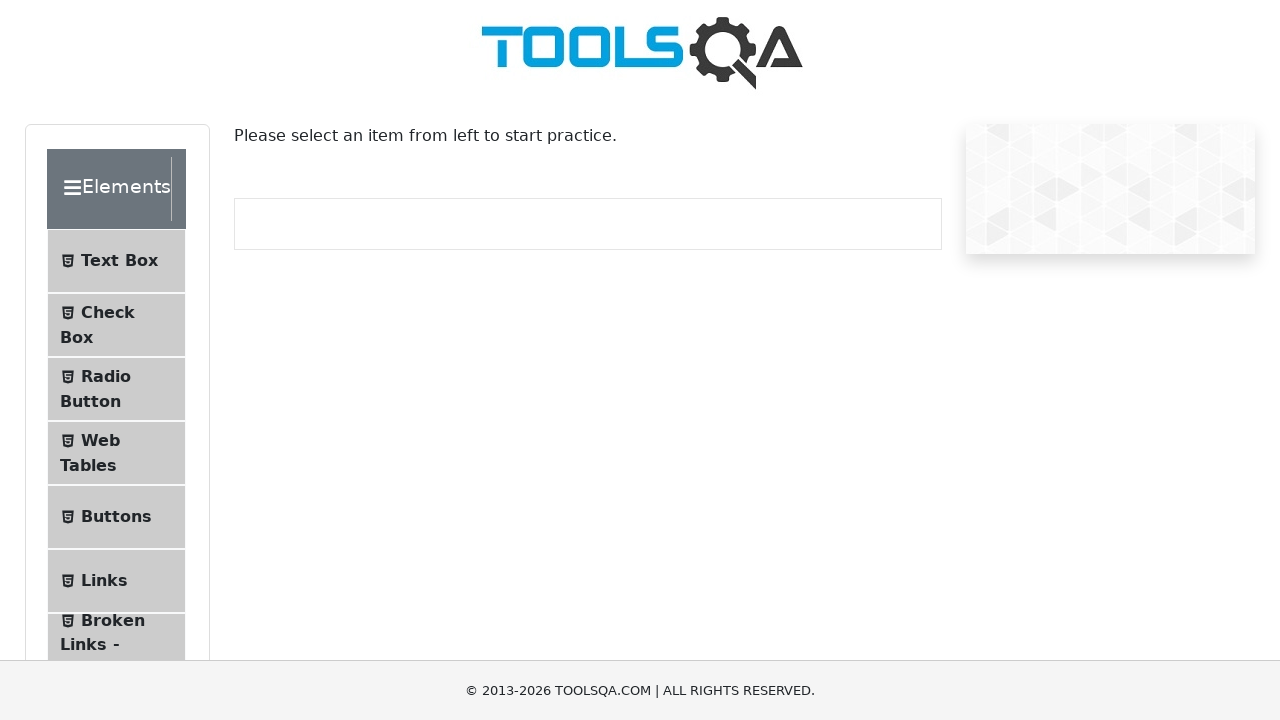

Scrolled Links menu item into view
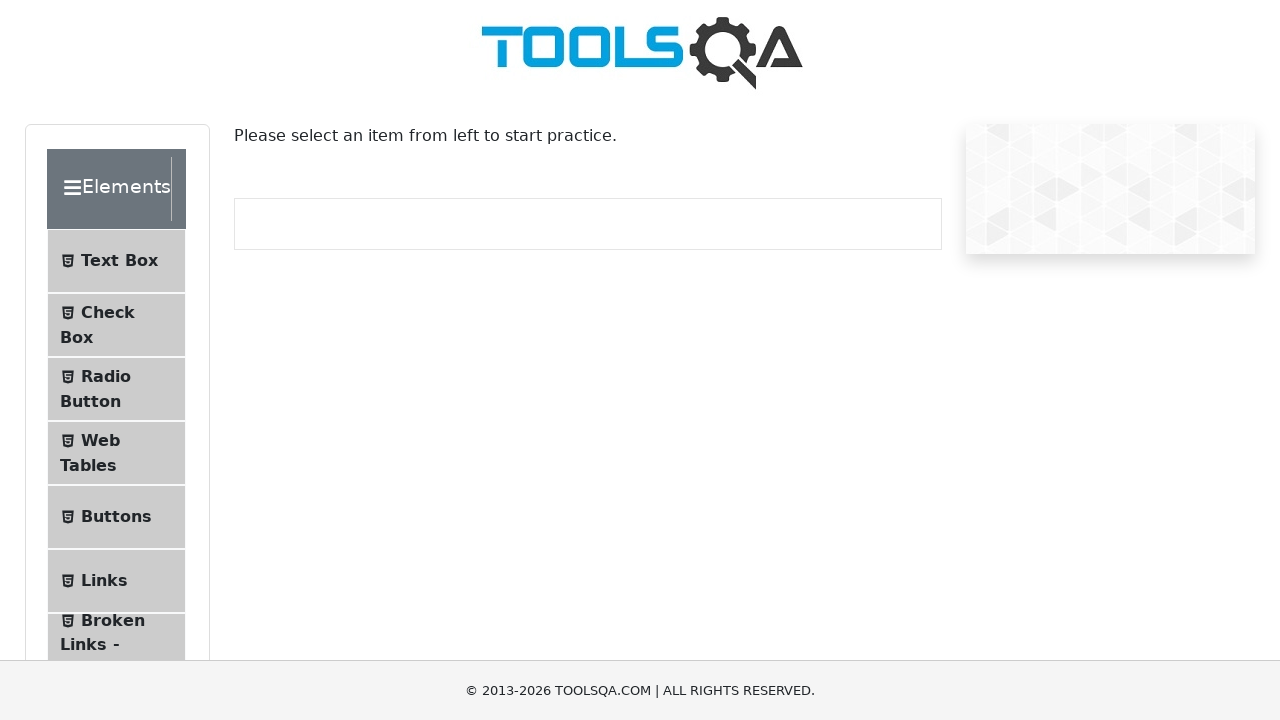

Clicked on Links menu item at (104, 581) on xpath=//li[@id='item-5']//span[text()='Links']
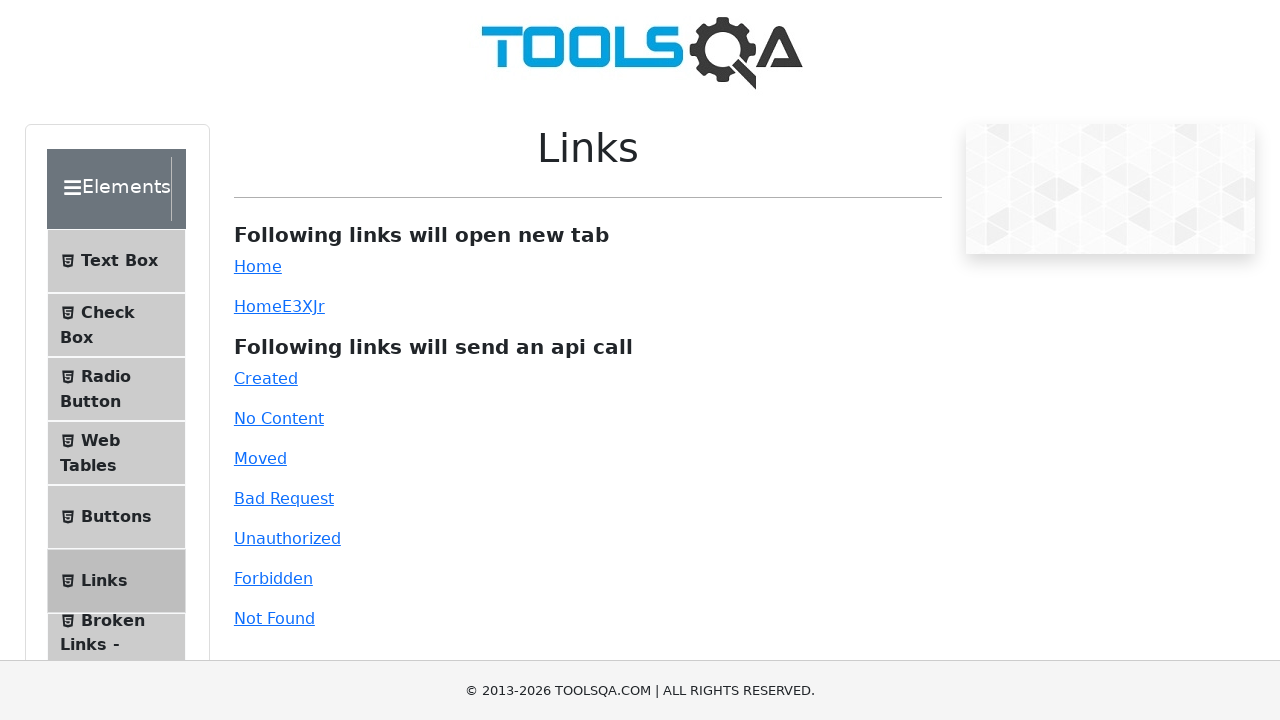

Navigated to Links page (https://demoqa.com/links)
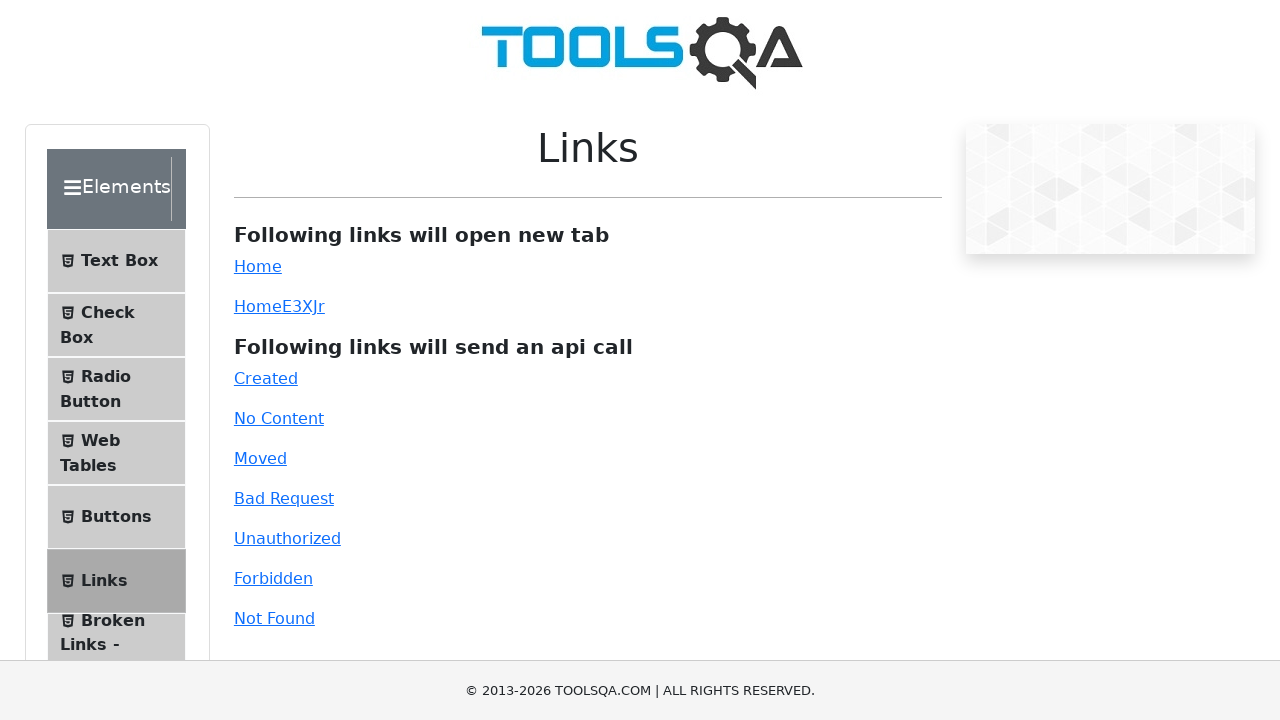

Clicked Moved API call link at (260, 458) on xpath=//a[@id='moved']
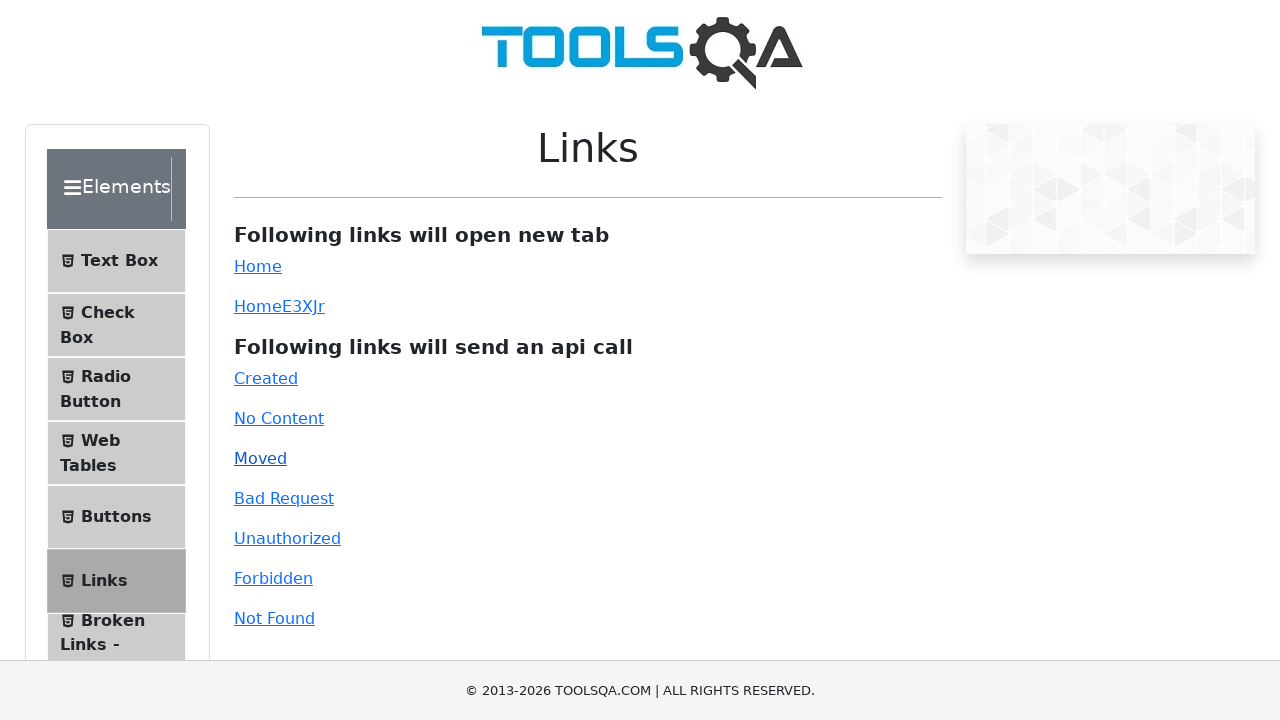

Scrolled to view response area
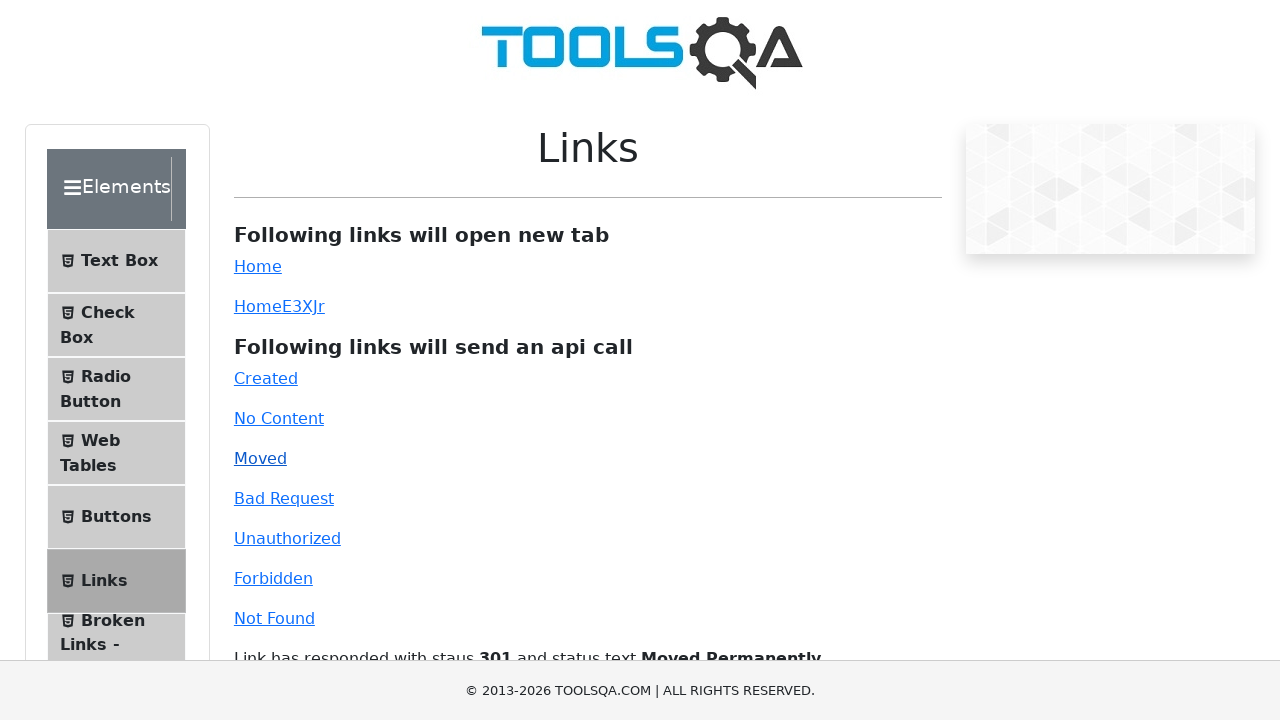

Response received showing 301 Moved Permanently status
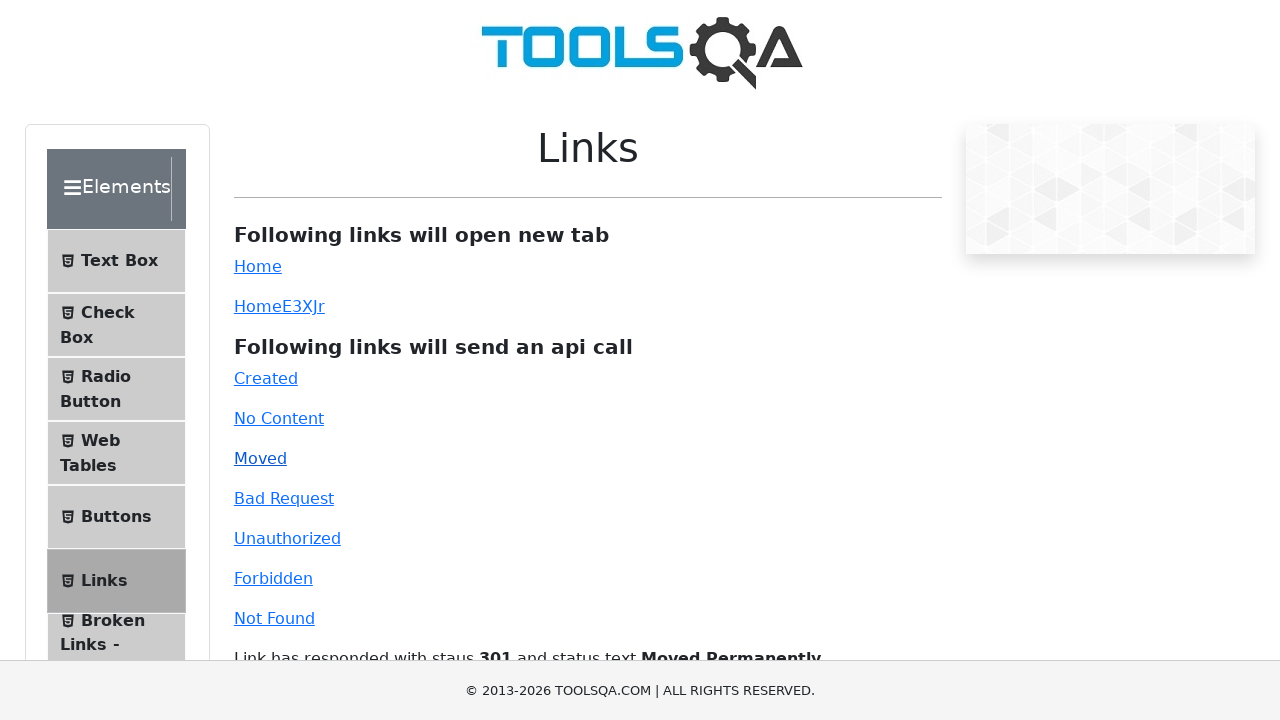

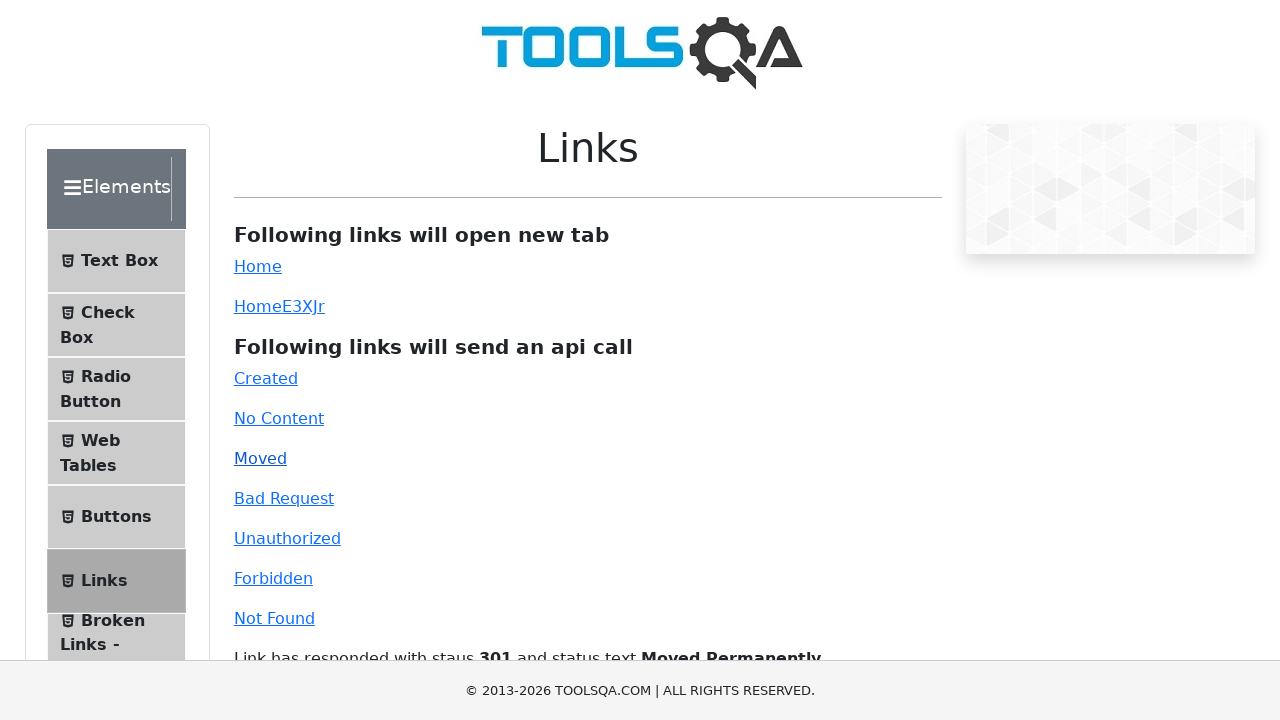